Tests signup with empty password field, verifying the validation alert message

Starting URL: https://www.demoblaze.com/

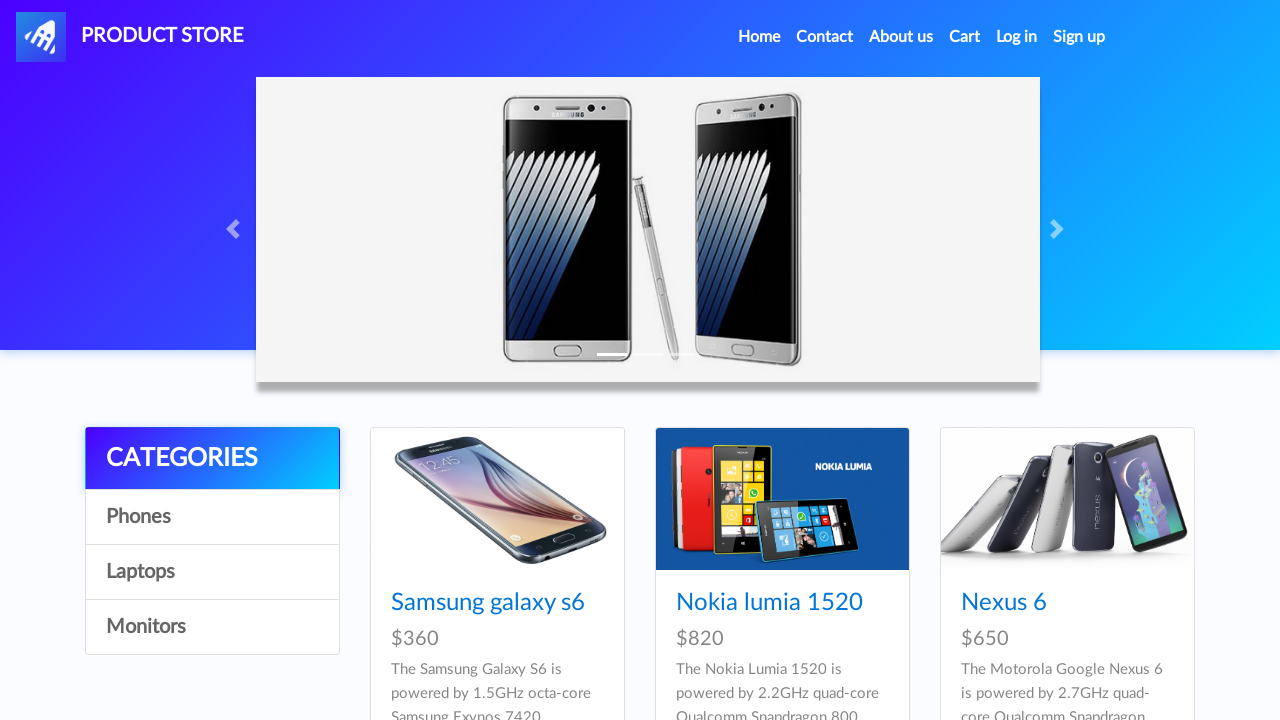

Clicked Sign up button to open signup modal at (1079, 37) on #signin2
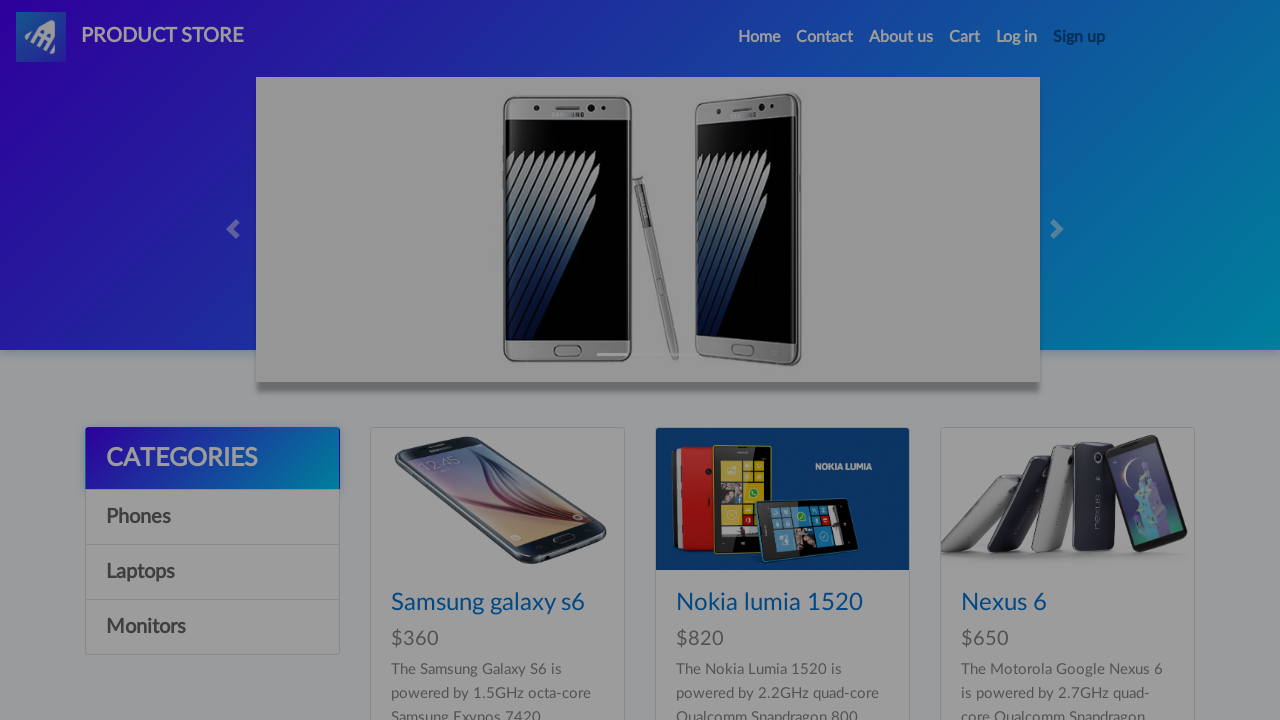

Signup modal appeared with username field visible
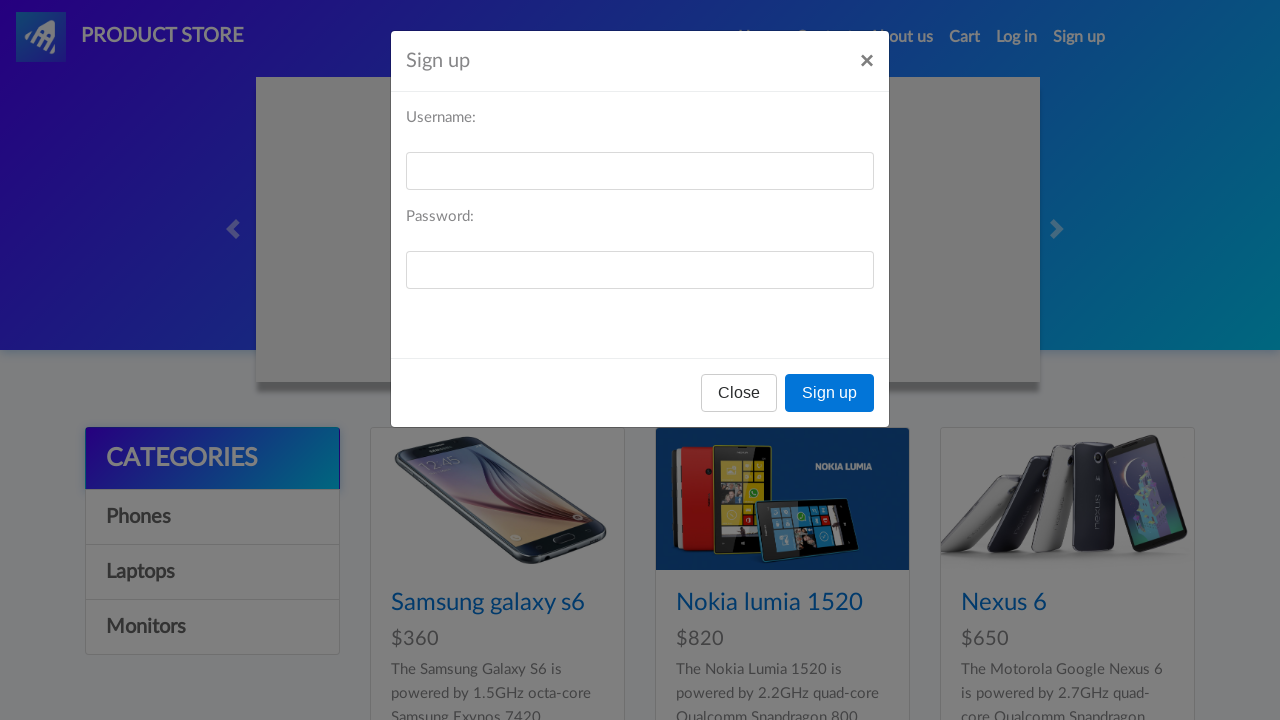

Filled username field with 'user2024test', left password field empty on #sign-username
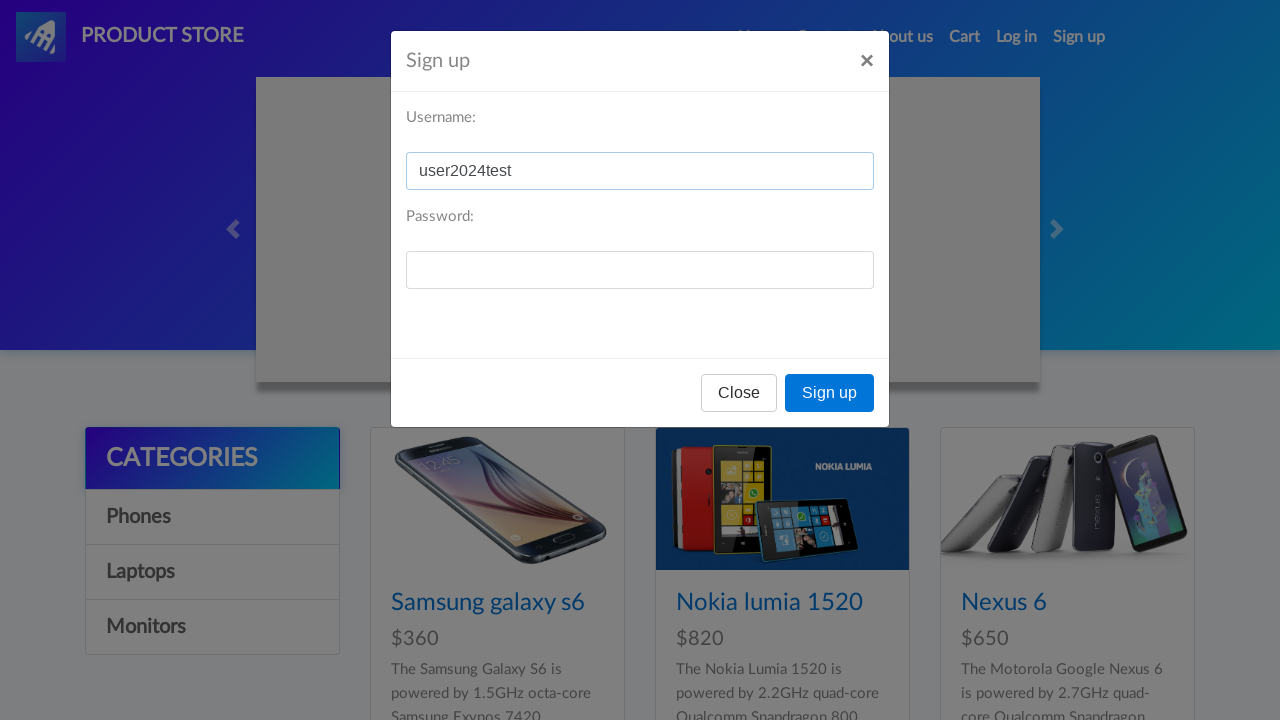

Clicked Sign up button to submit form with empty password at (830, 393) on xpath=//*[@id='signInModal']/div/div/div[3]/button[2]
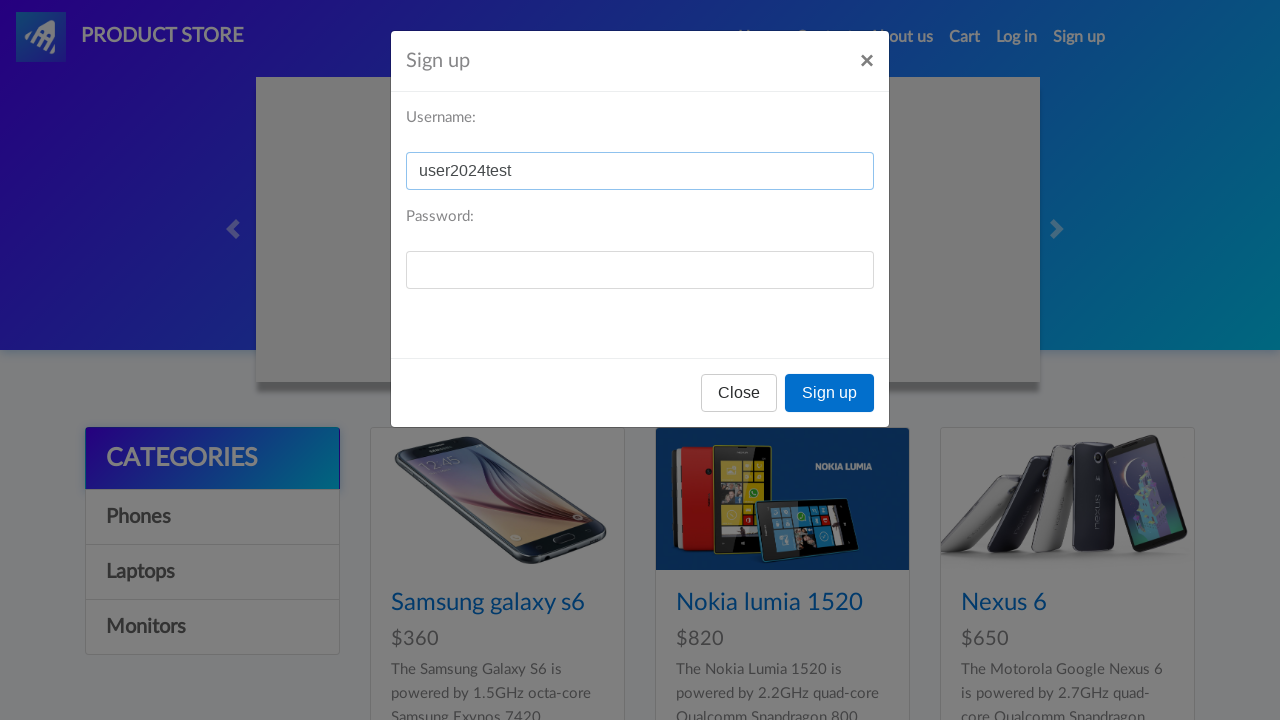

Accepted validation alert message for empty password field
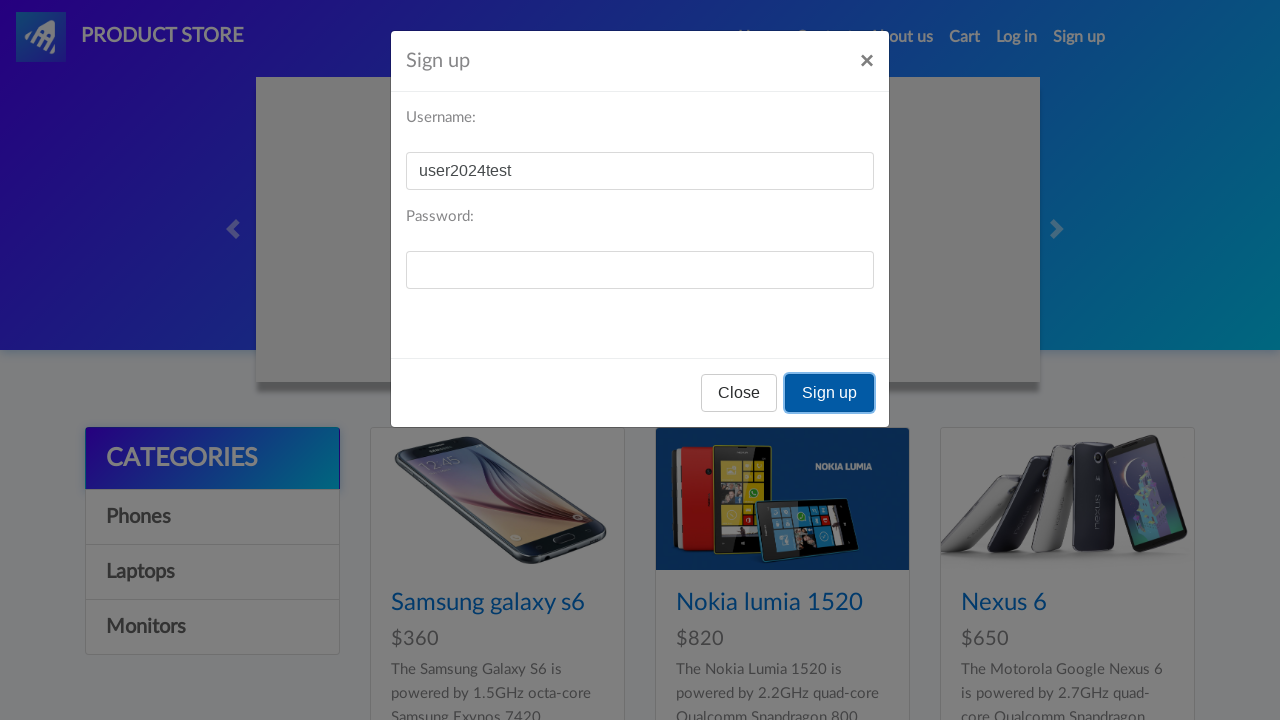

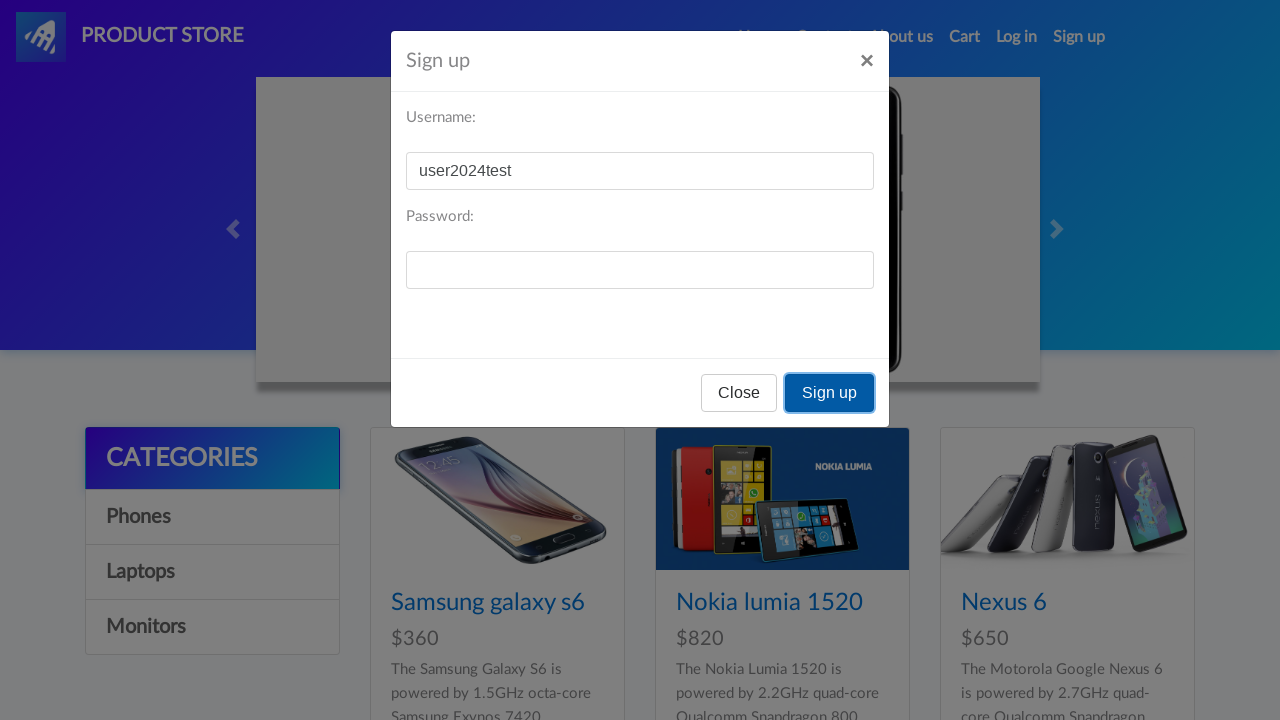